Tests adding records to a web table by filling in name, age, and selecting a country from a dropdown, then clicking the Add Record button. This test runs with multiple data sets.

Starting URL: https://claruswaysda.github.io/addRecordWebTable.html

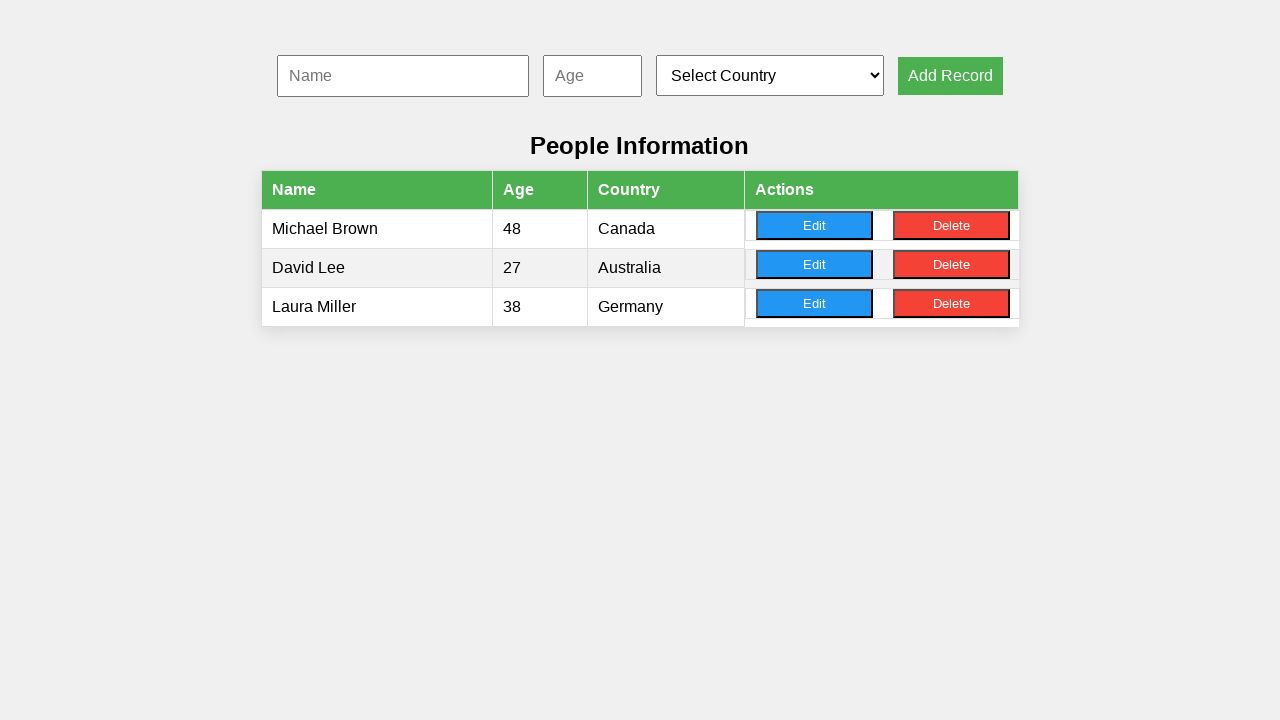

Navigated to addRecordWebTable.html for record with name 'john'
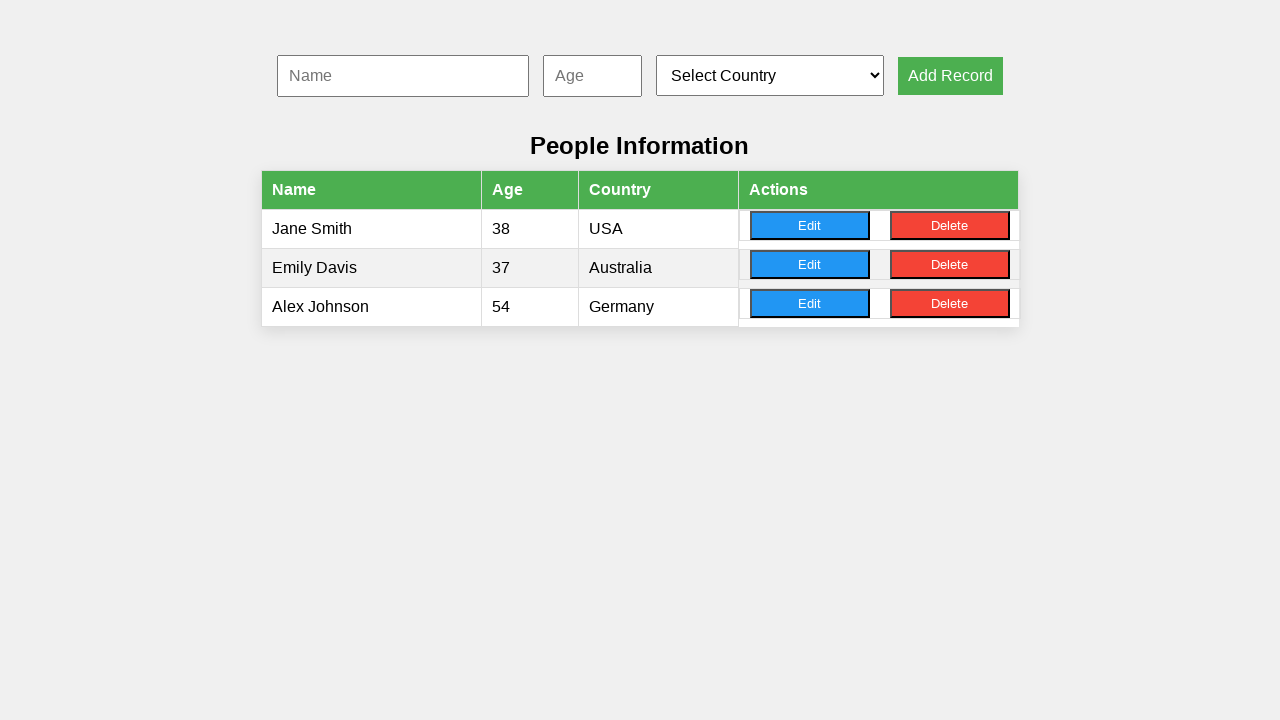

Filled name field with 'john' on #nameInput
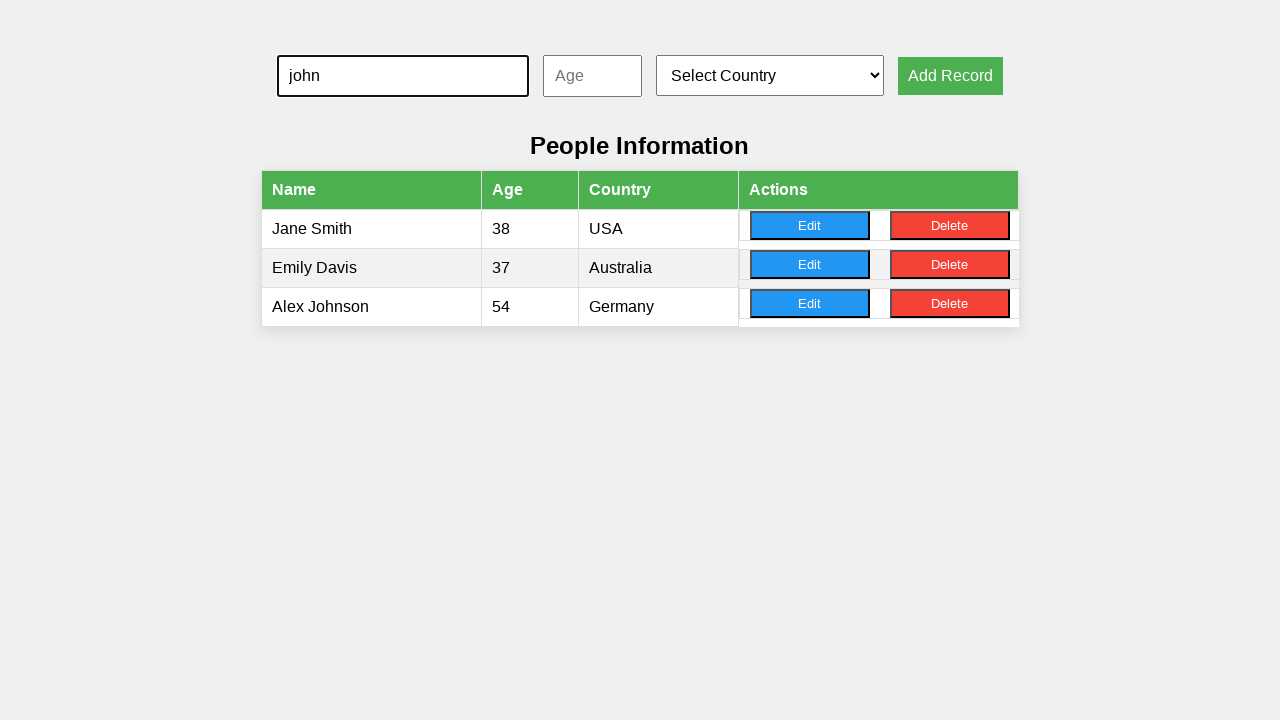

Filled age field with '25' on #ageInput
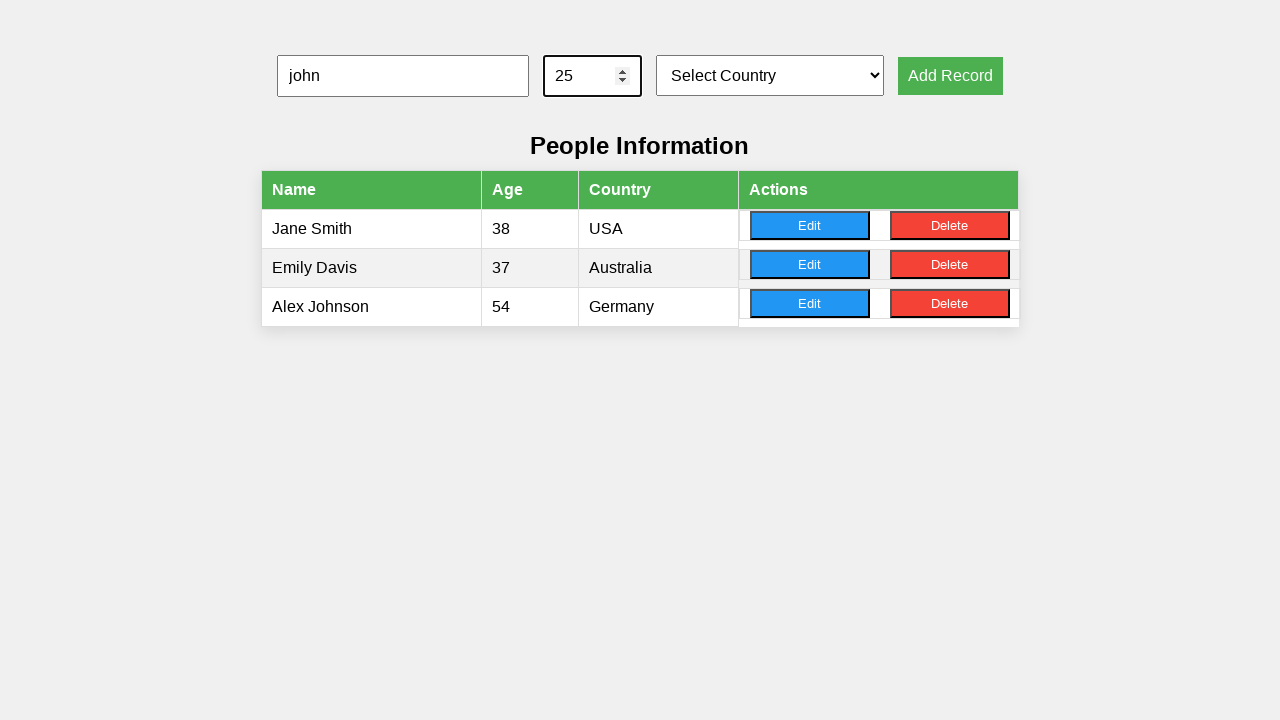

Selected country at index 2 from dropdown on #countrySelect
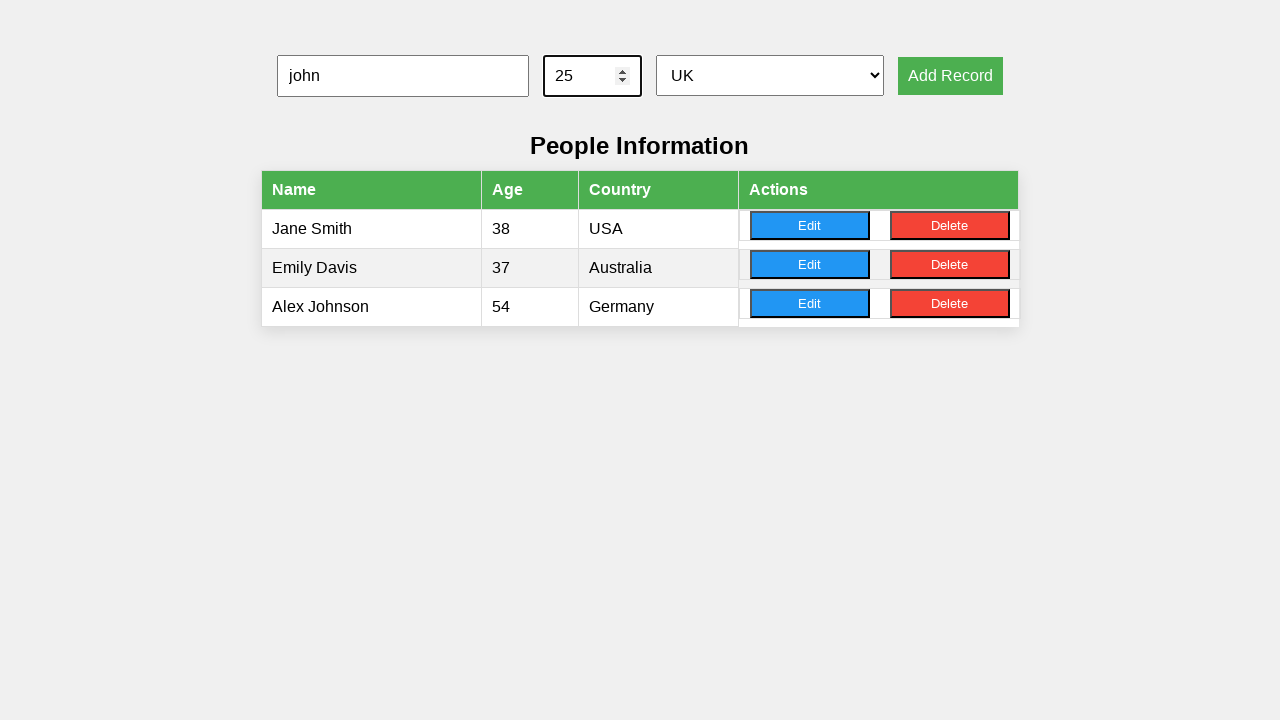

Clicked Add Record button to add record for 'john' at (950, 76) on xpath=//*[.='Add Record']
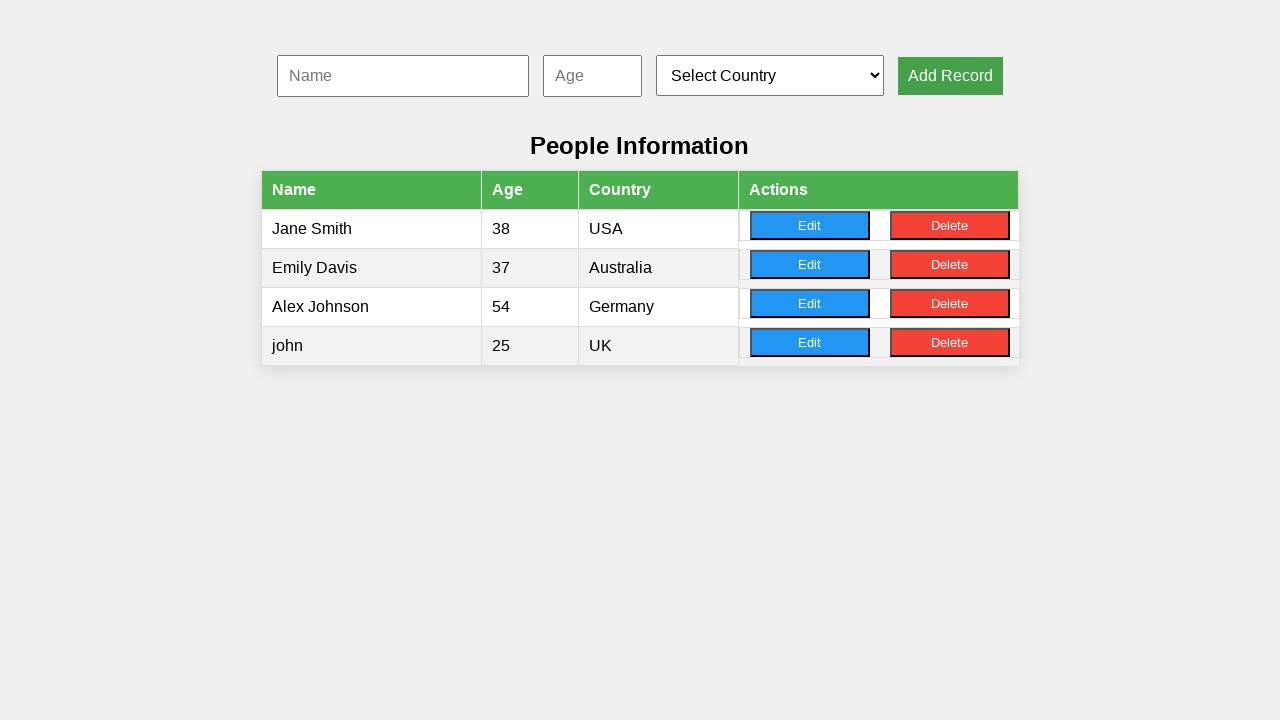

Navigated to addRecordWebTable.html for record with name 'mary'
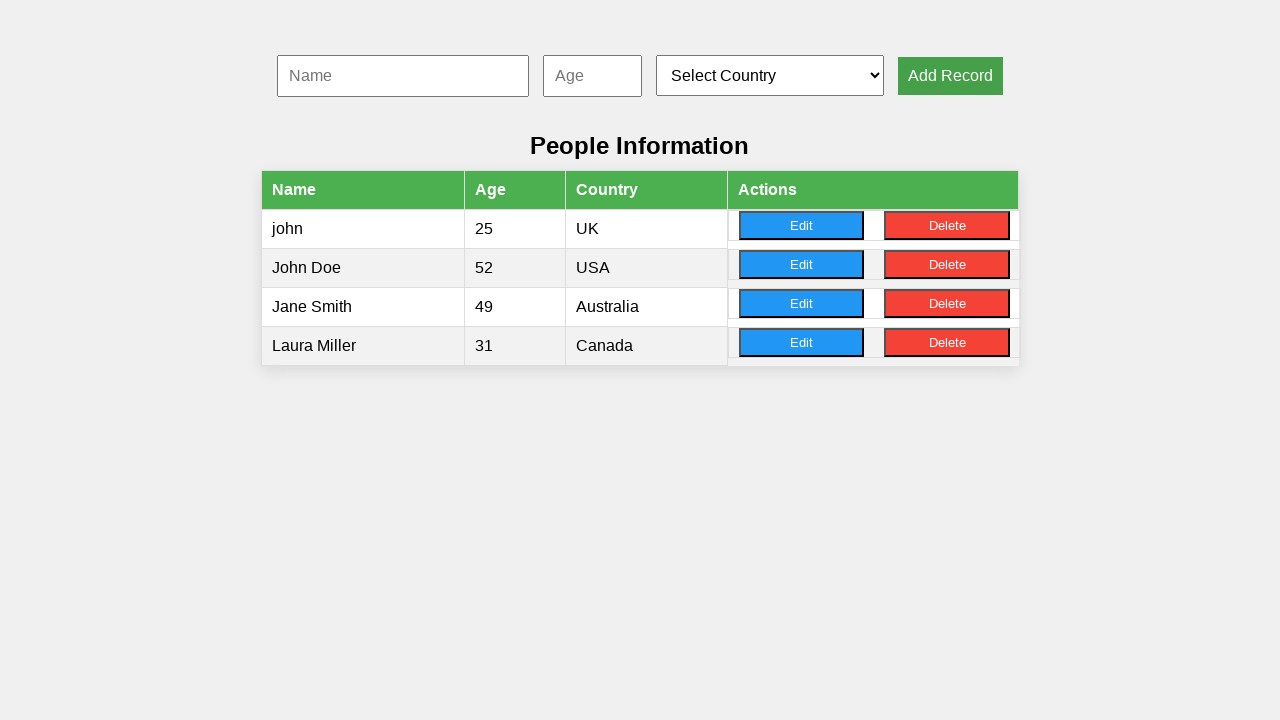

Filled name field with 'mary' on #nameInput
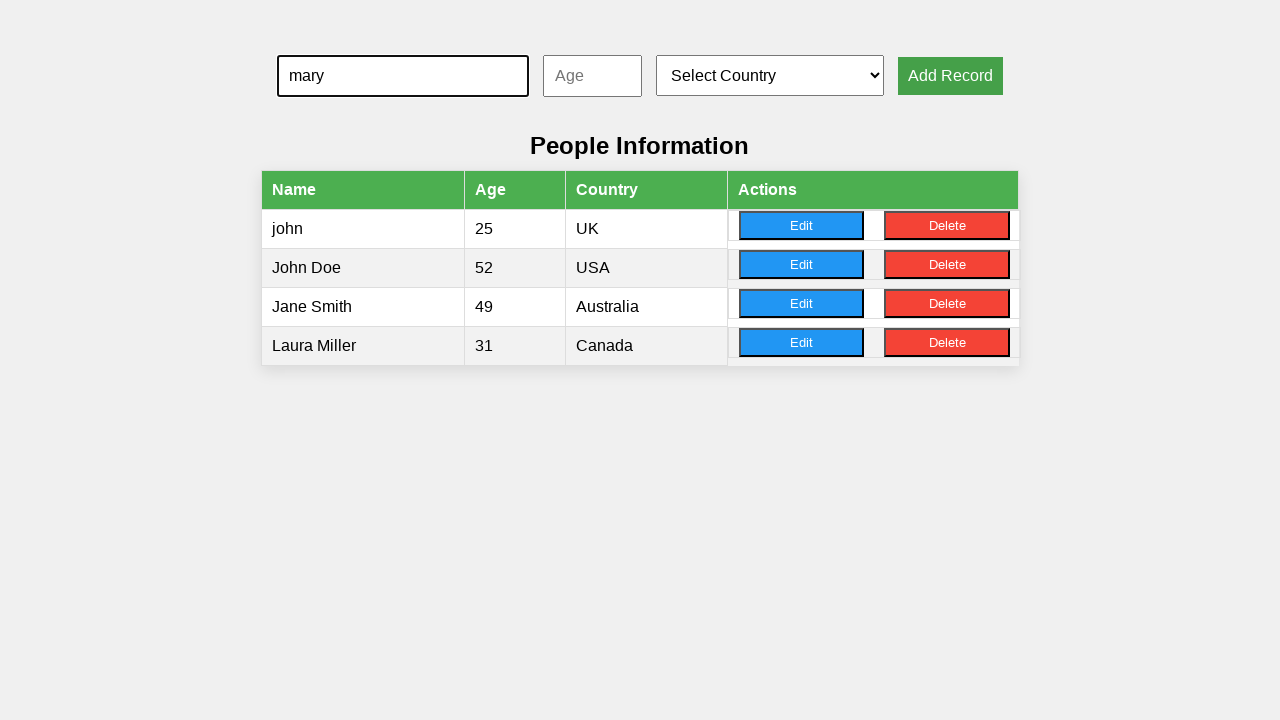

Filled age field with '30' on #ageInput
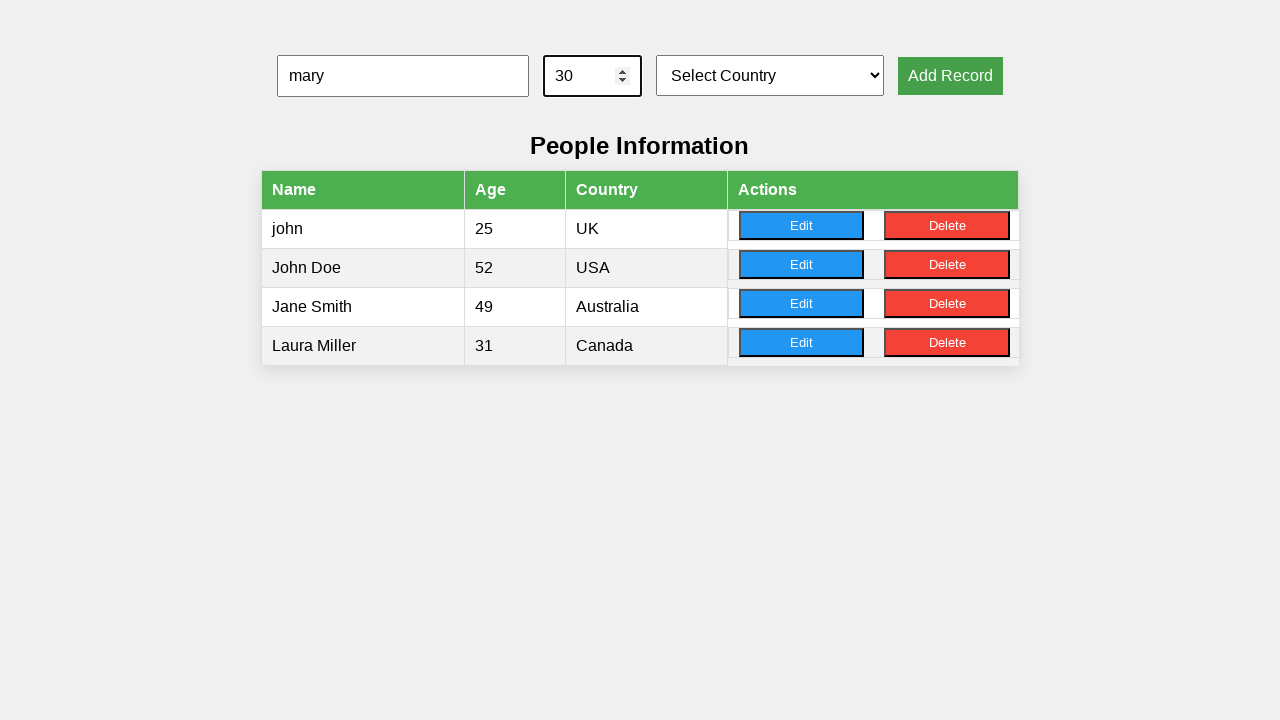

Selected country at index 3 from dropdown on #countrySelect
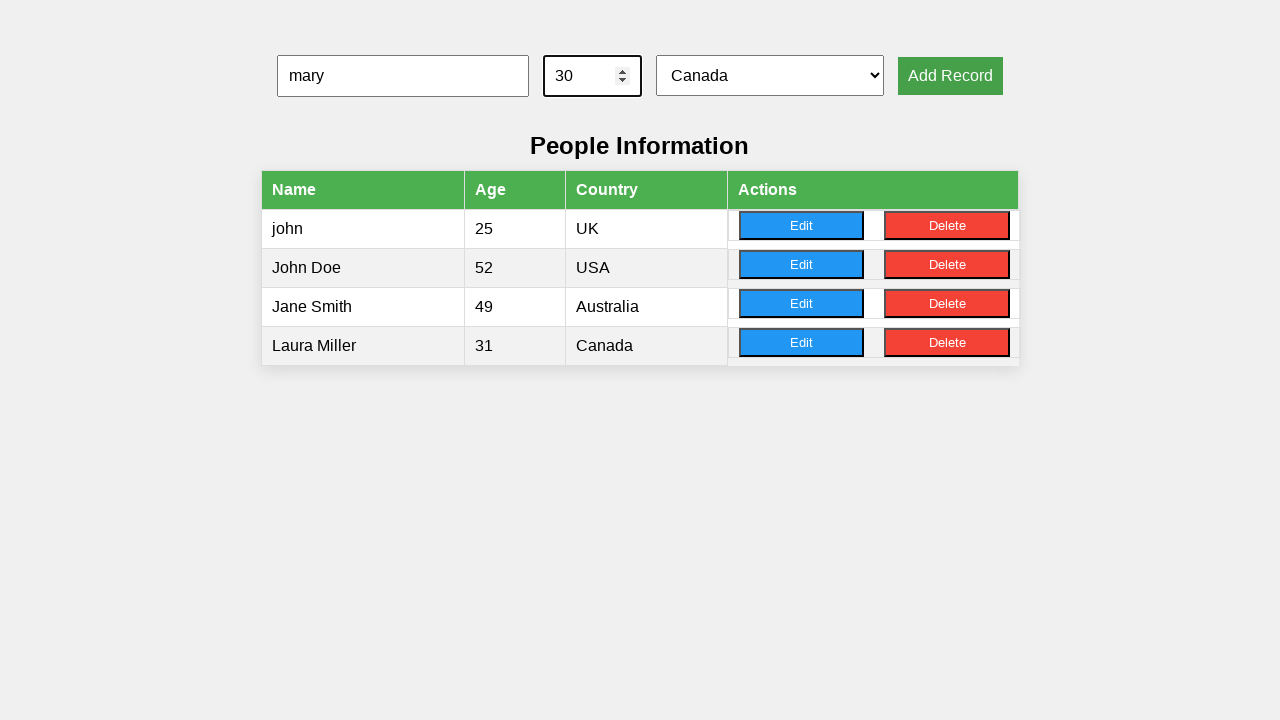

Clicked Add Record button to add record for 'mary' at (950, 76) on xpath=//*[.='Add Record']
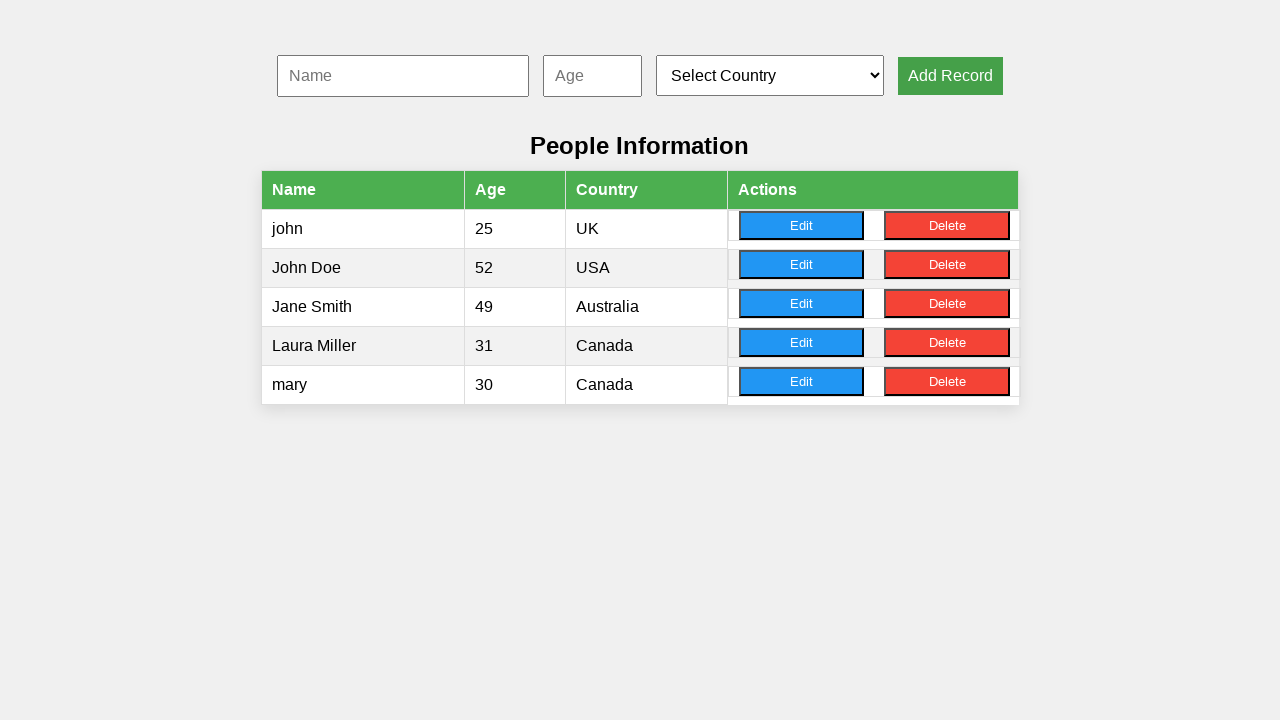

Navigated to addRecordWebTable.html for record with name 'tom'
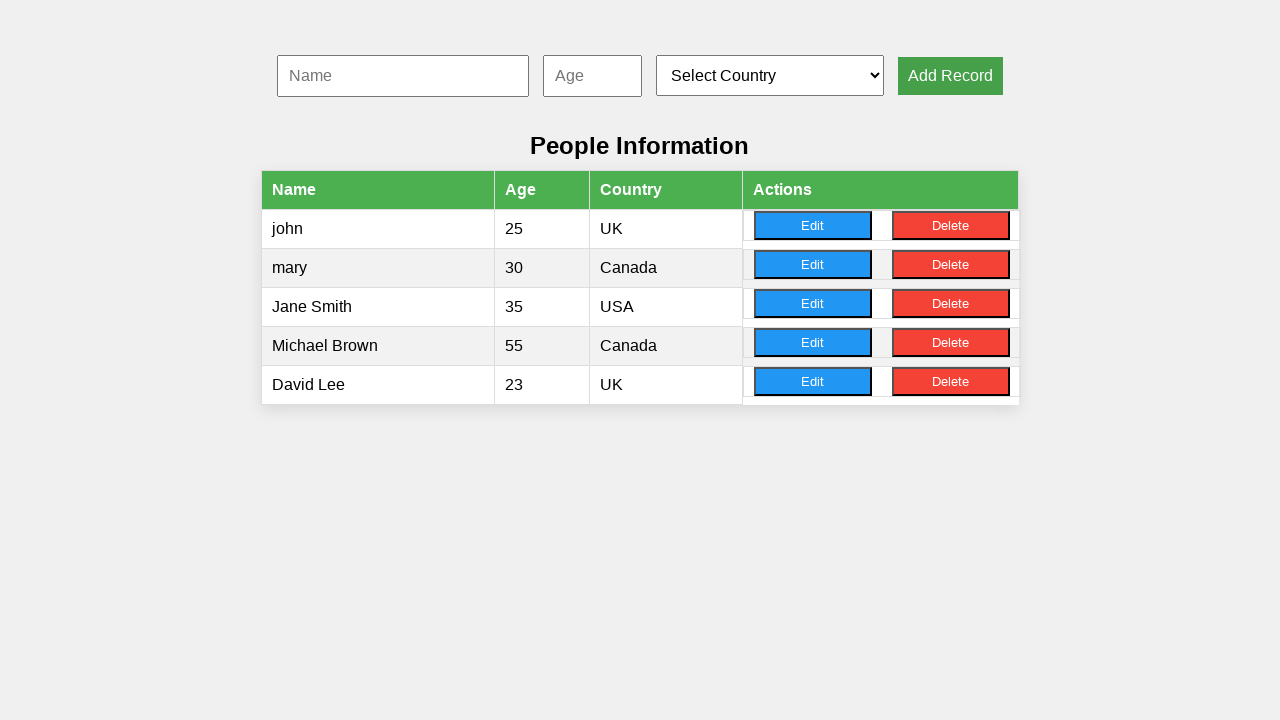

Filled name field with 'tom' on #nameInput
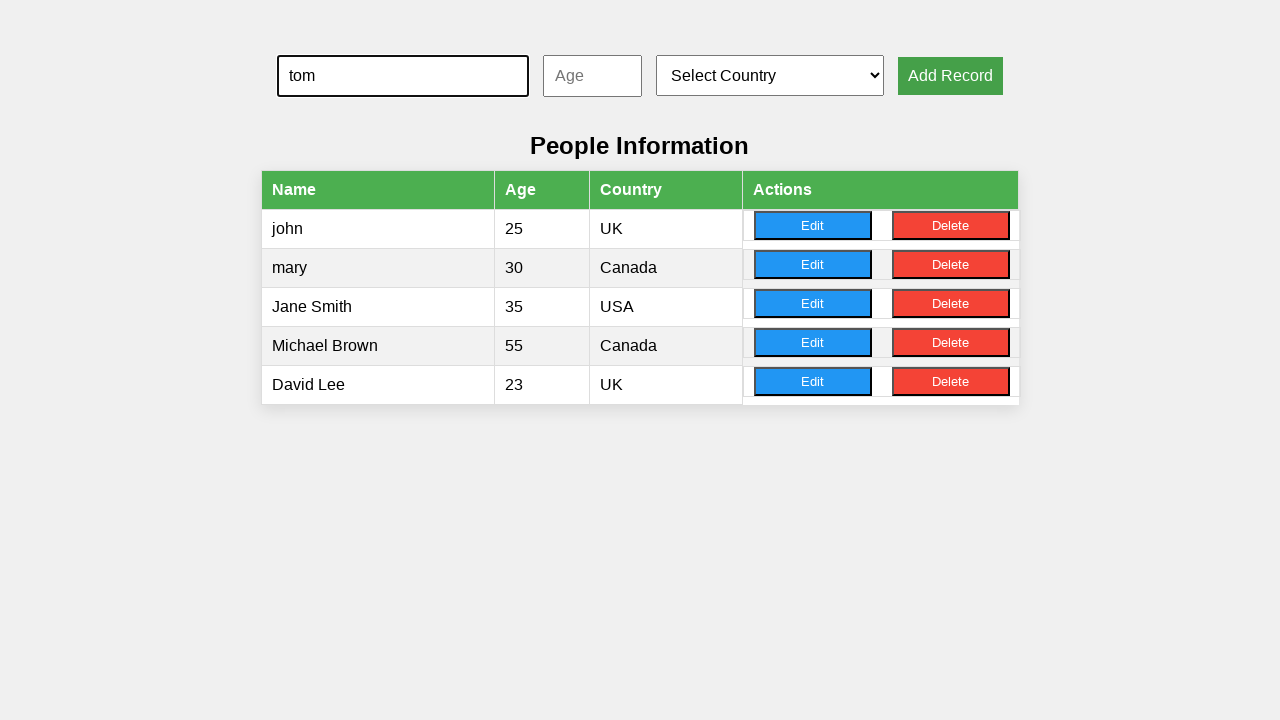

Filled age field with '28' on #ageInput
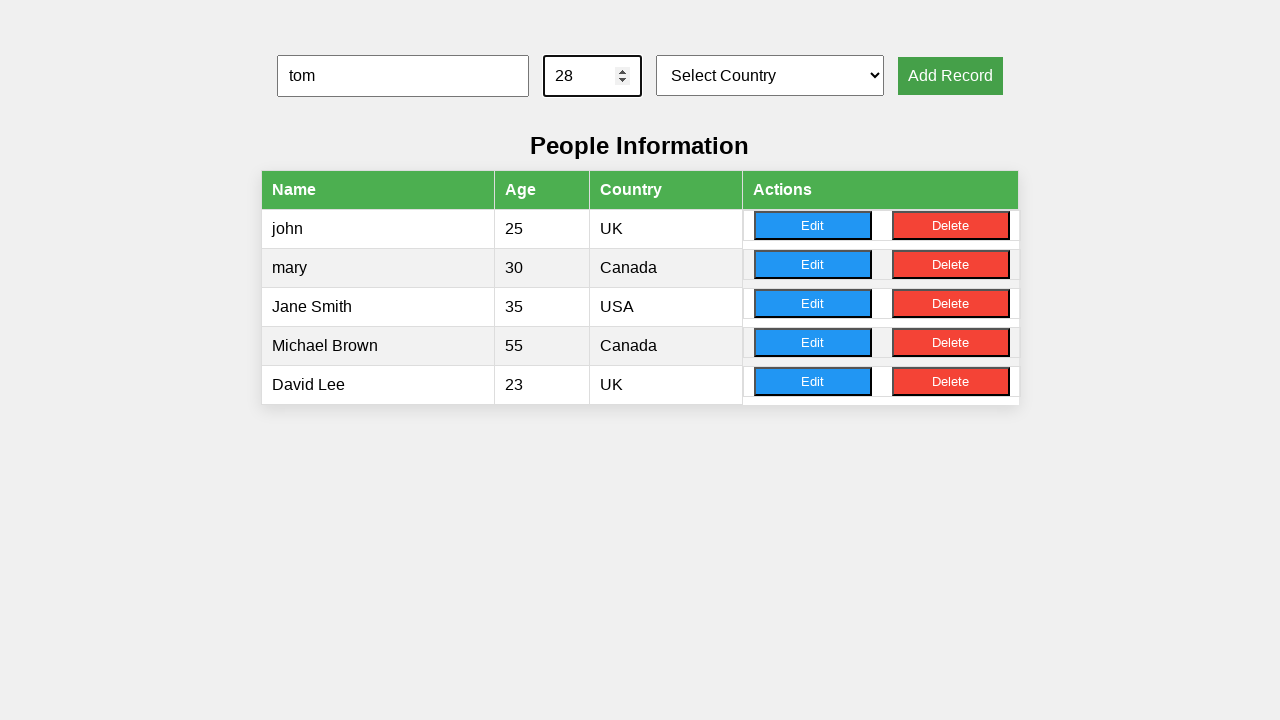

Selected country at index 4 from dropdown on #countrySelect
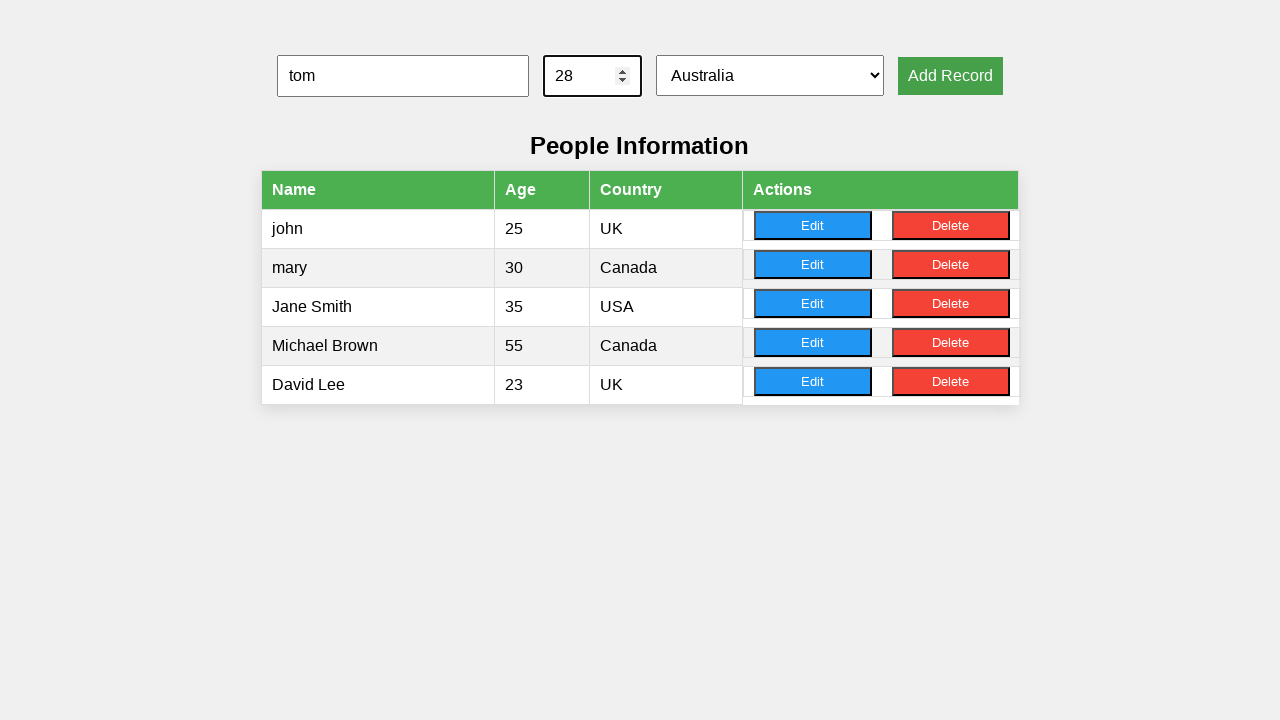

Clicked Add Record button to add record for 'tom' at (950, 76) on xpath=//*[.='Add Record']
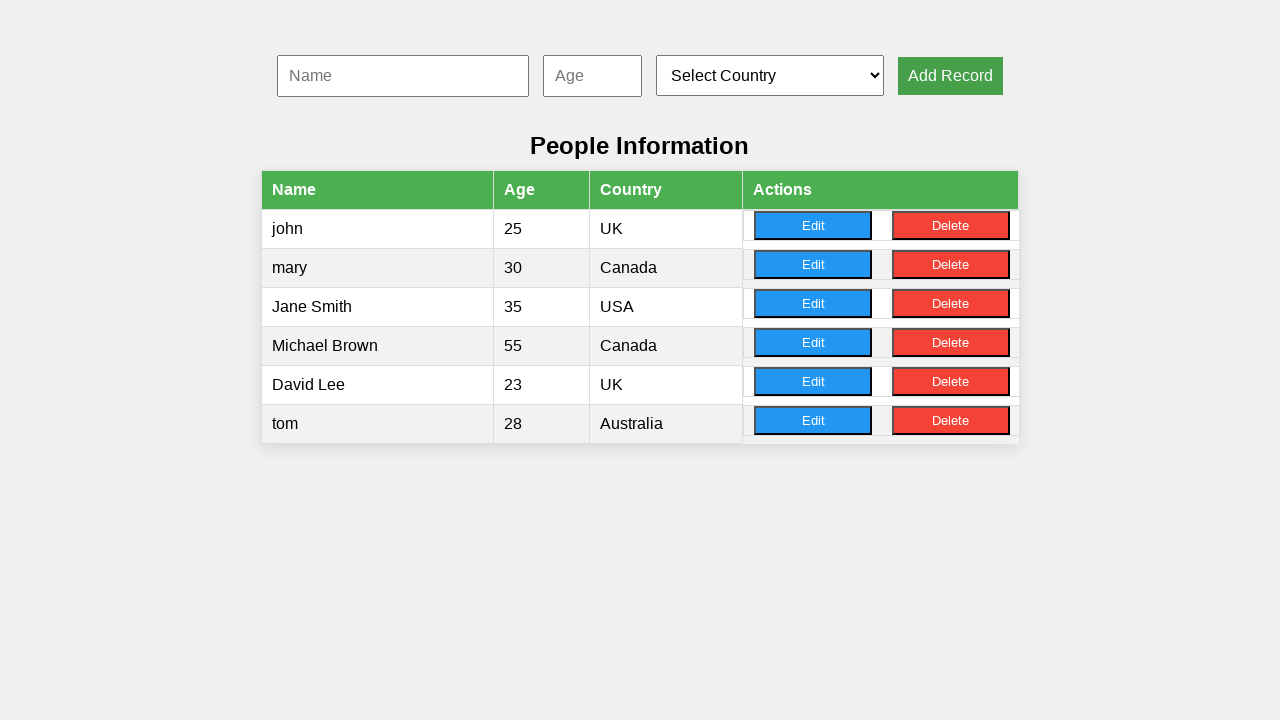

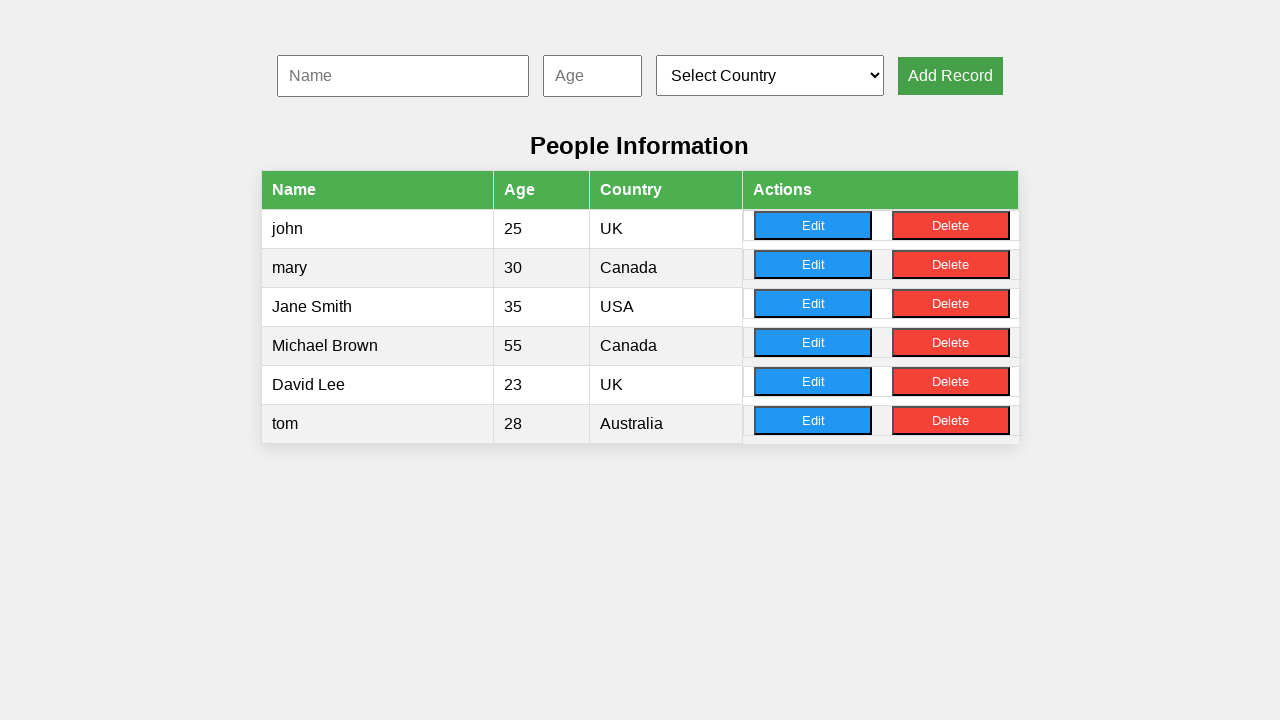